Navigates to Microsoft Dynamics 365 homepage and verifies there is exactly one H1 tag on the page for SEO compliance.

Starting URL: https://dynamics.microsoft.com/en-us/

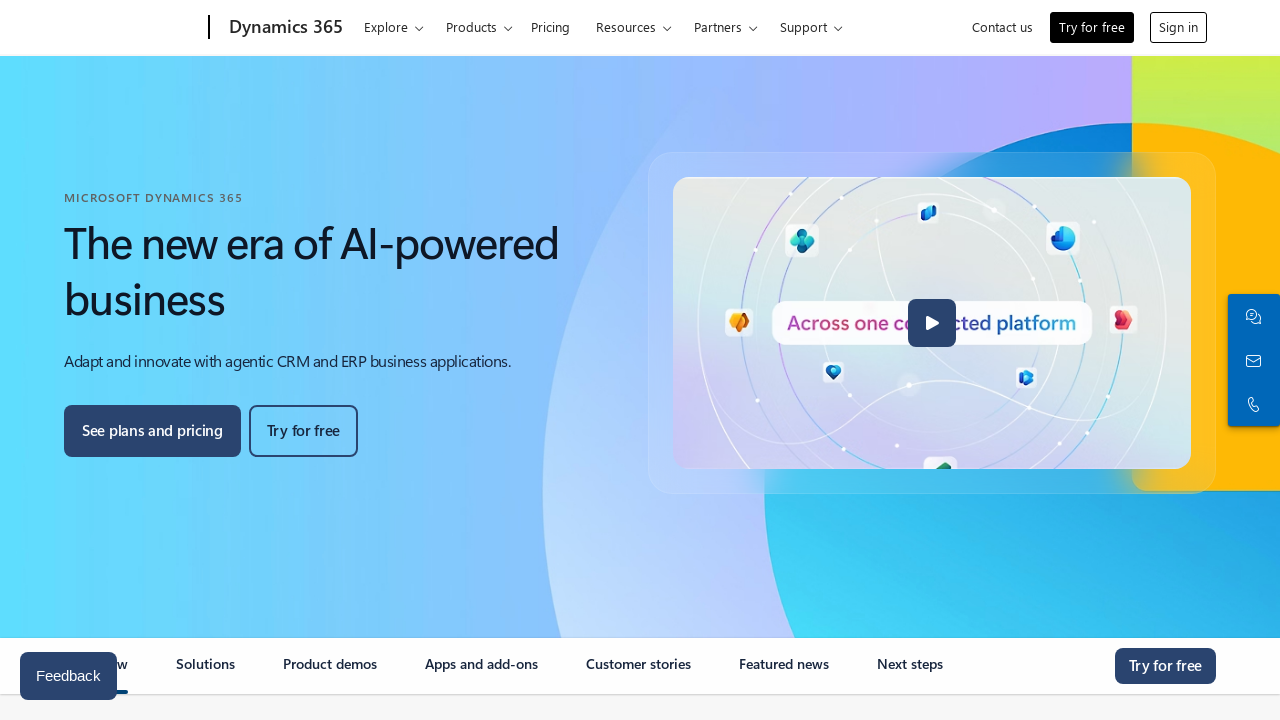

Navigated to Microsoft Dynamics 365 homepage
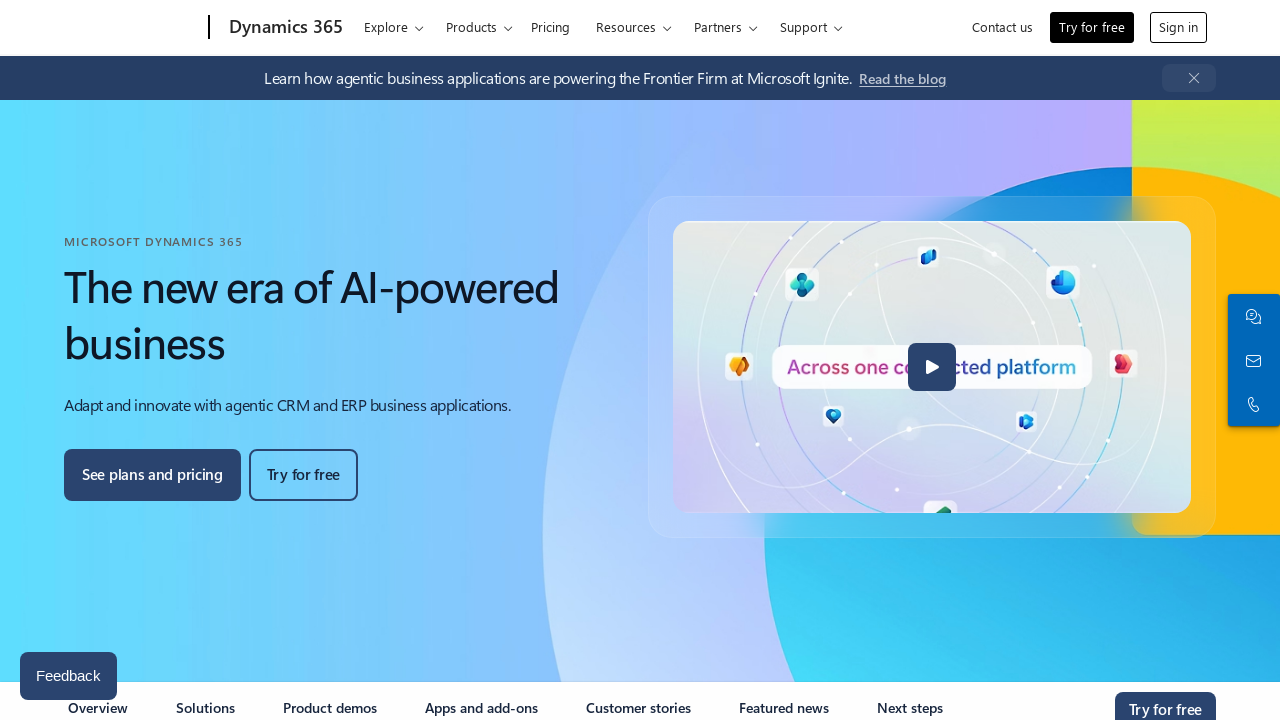

Page loaded and DOM content ready
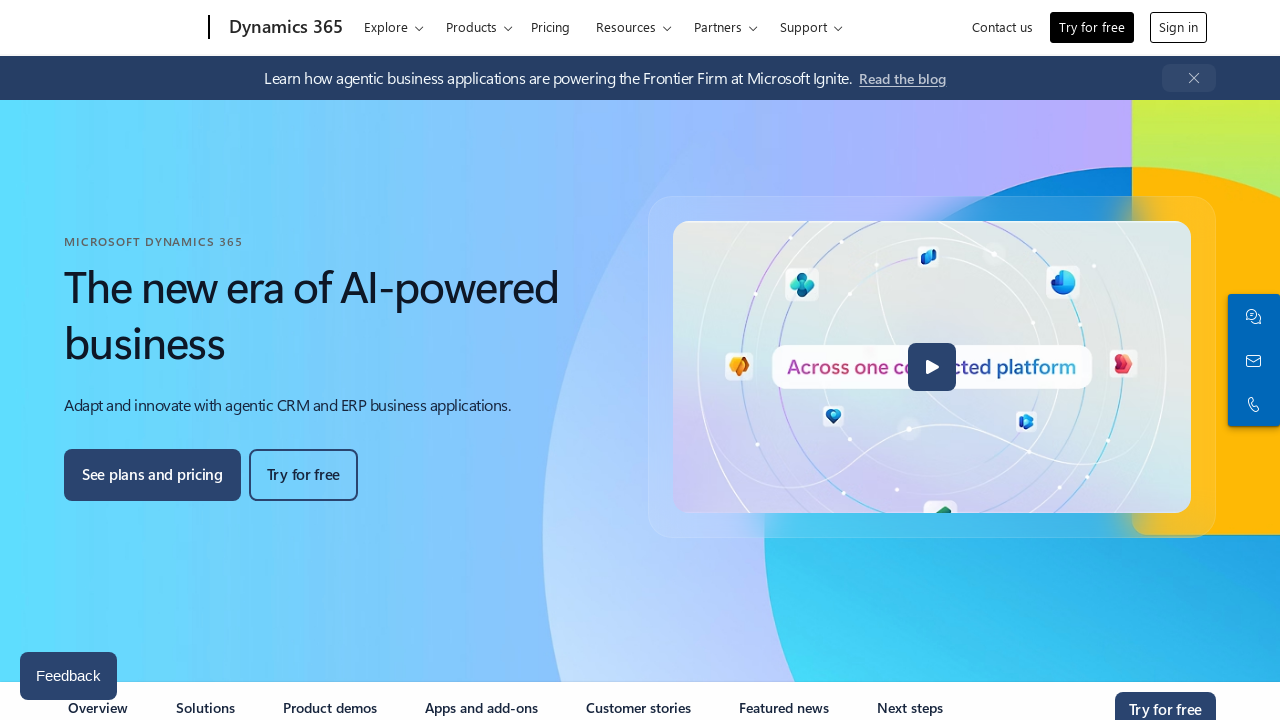

Found 1 H1 tag(s) on the page
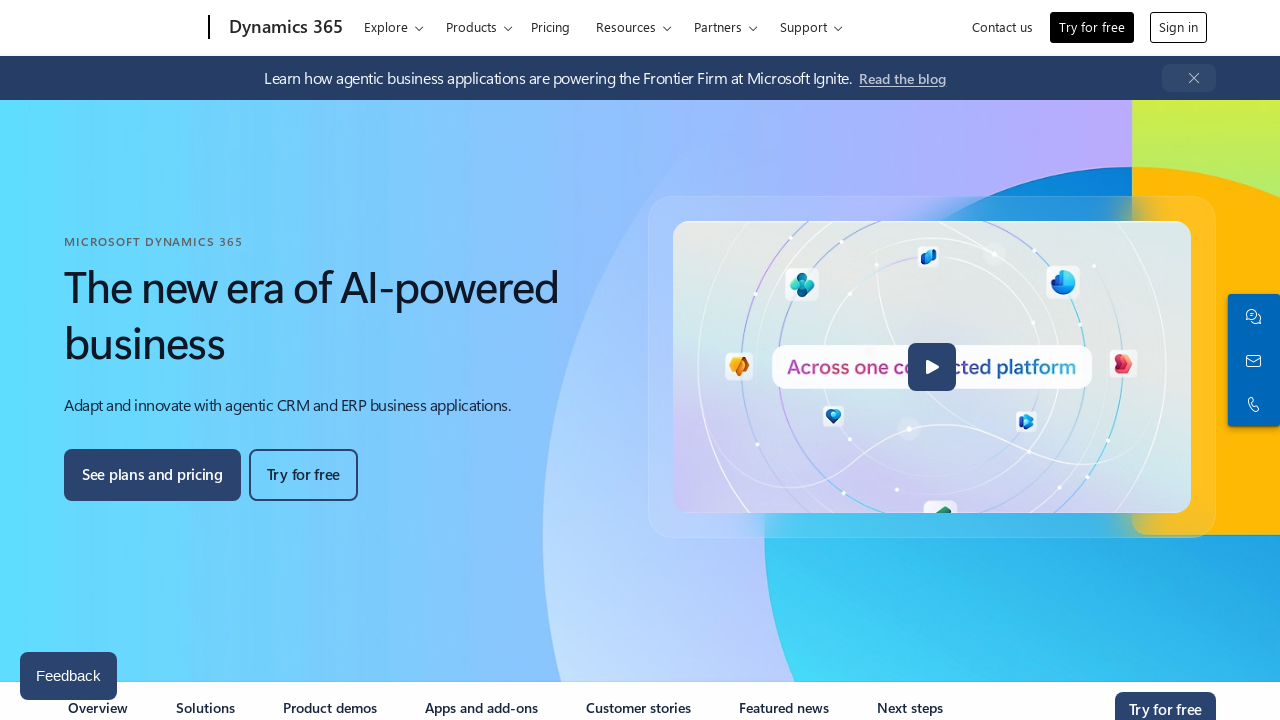

Verified exactly one H1 tag exists on the page for SEO compliance
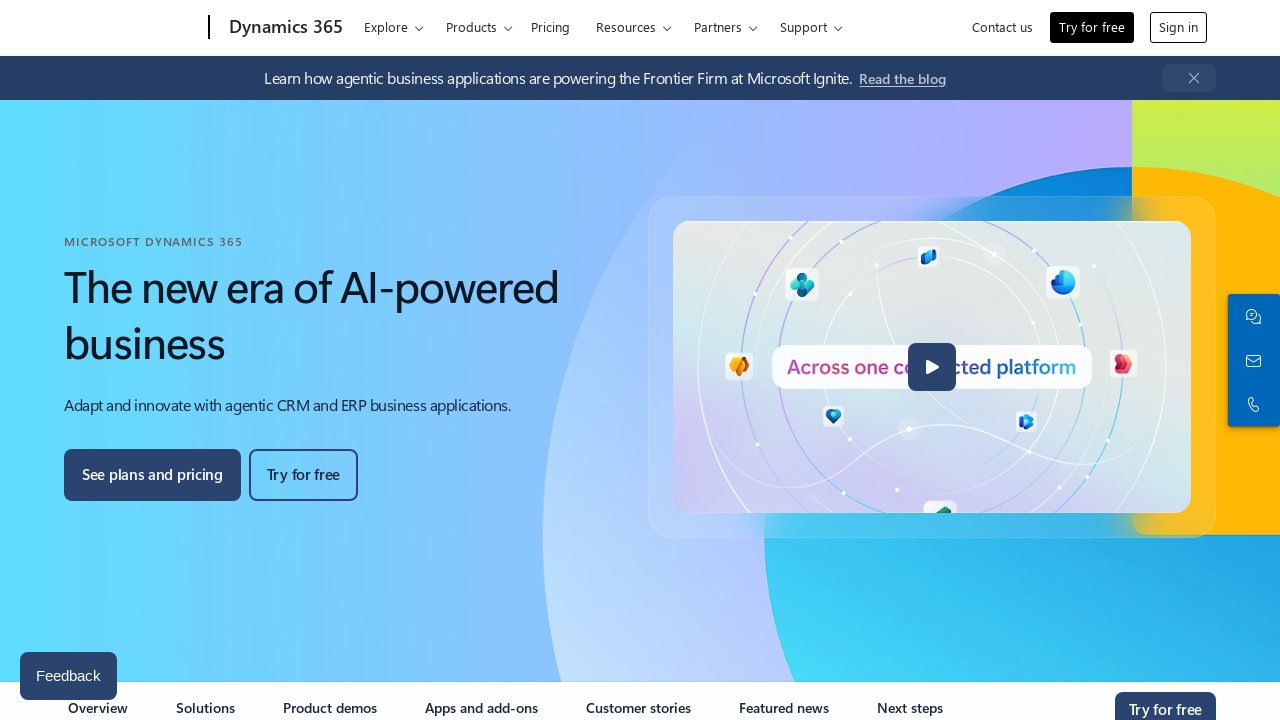

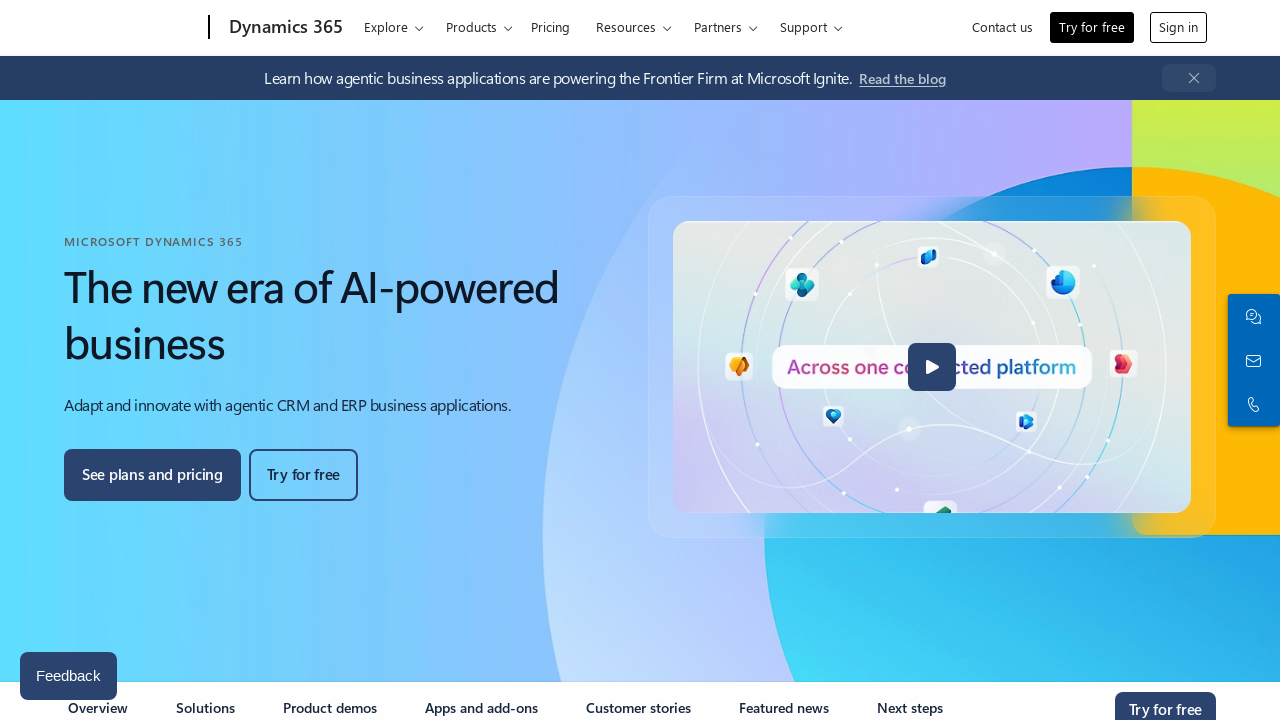